Tests date of birth dropdown selection by choosing year, month, and day from separate dropdown elements

Starting URL: https://testcenter.techproeducation.com/index.php?page=dropdown

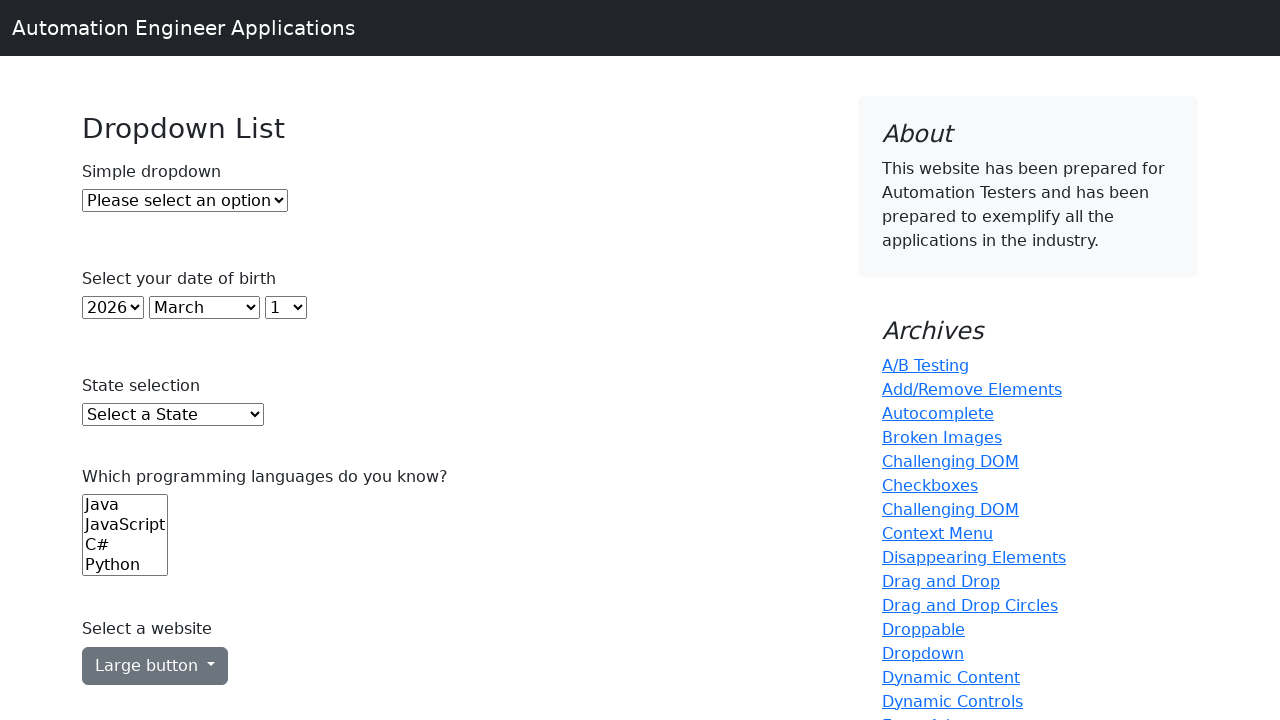

Selected year 2012 from year dropdown on #year
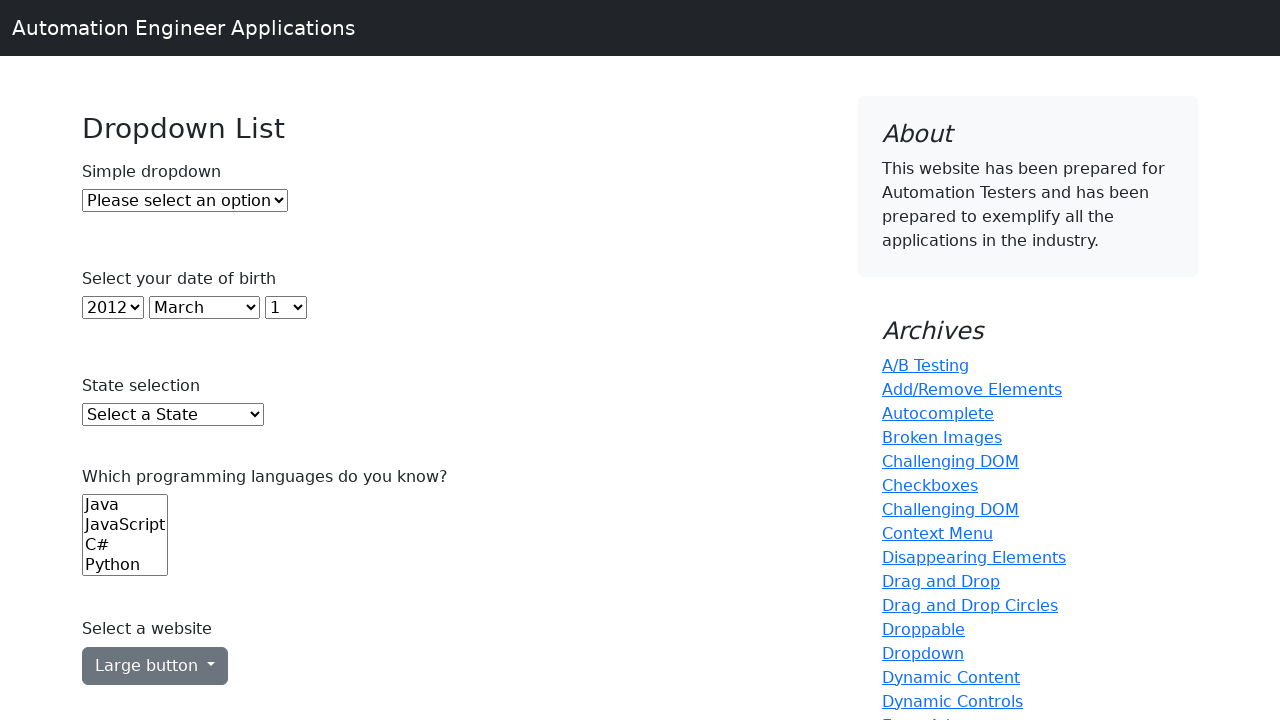

Selected August from month dropdown on #month
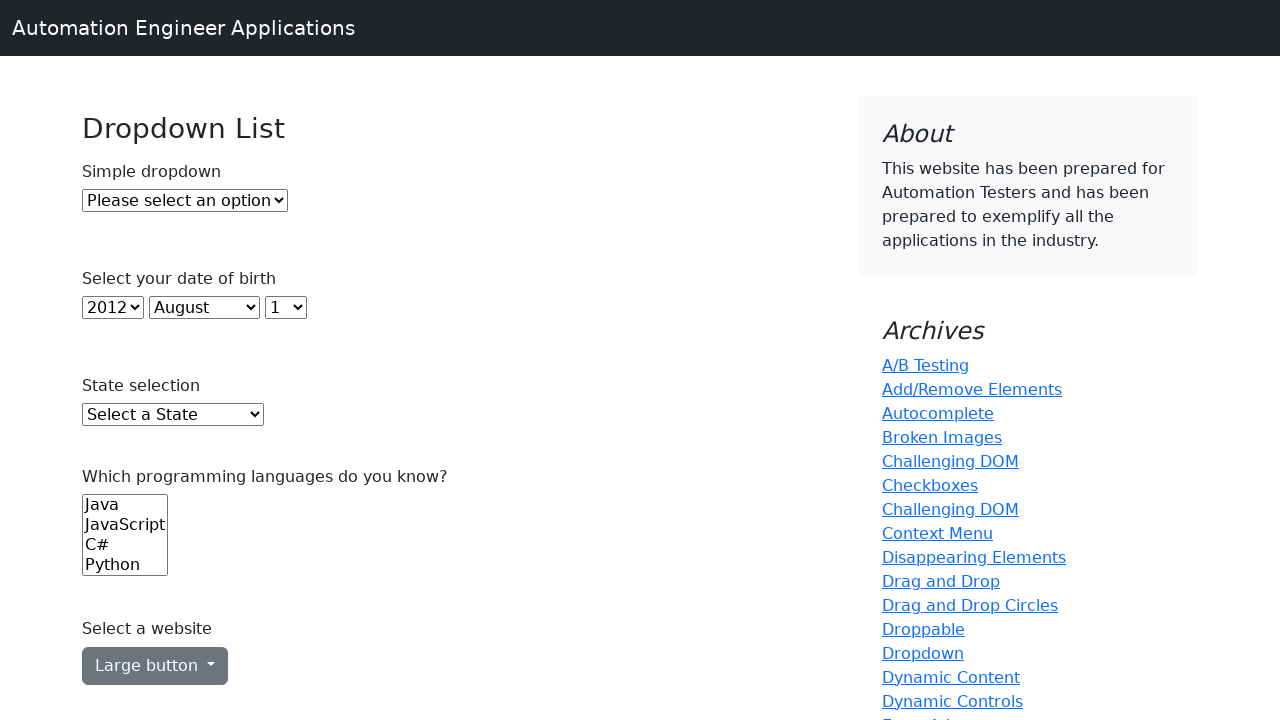

Selected day 15 from day dropdown on #day
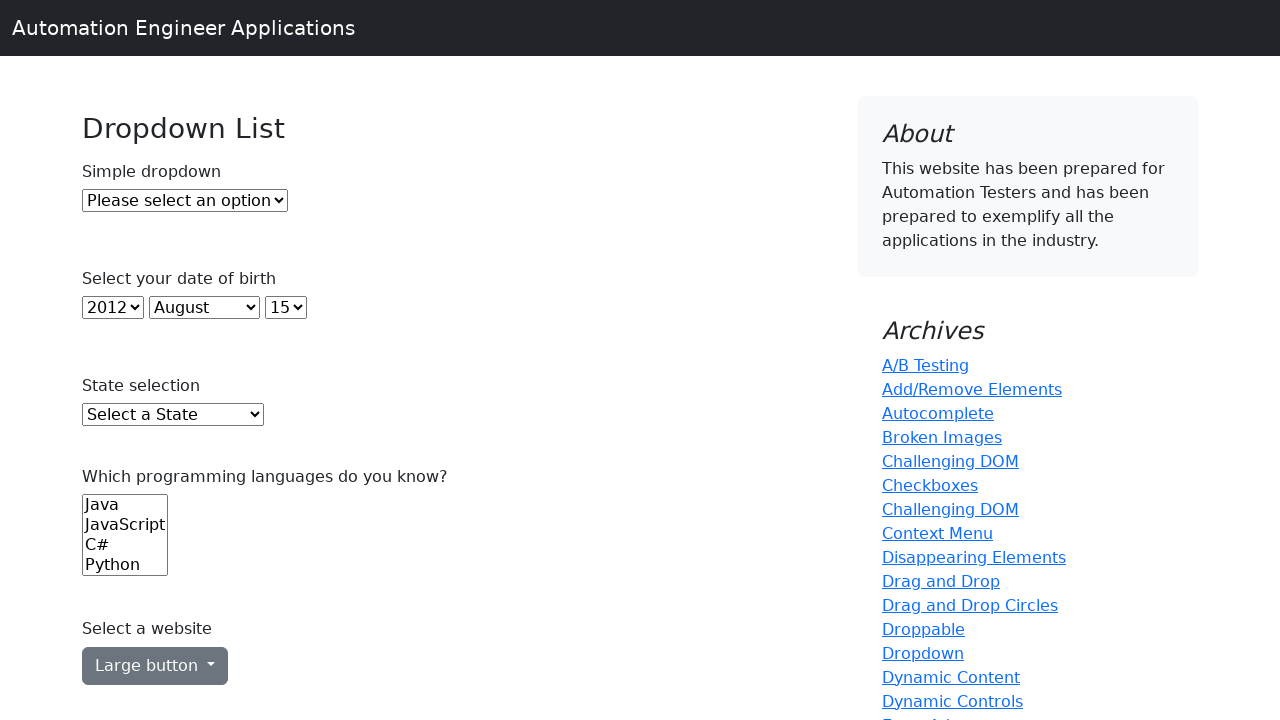

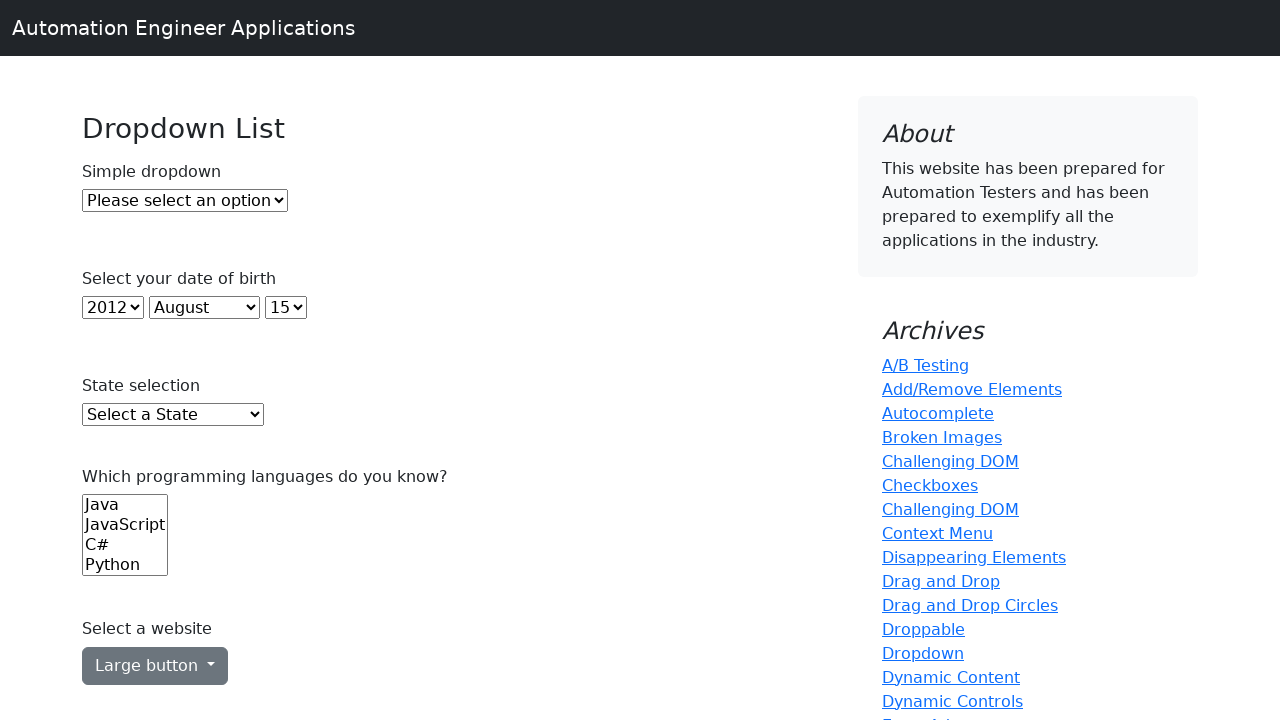